Tests alert handling functionality by triggering different types of alerts and accepting them

Starting URL: https://rahulshettyacademy.com/AutomationPractice/

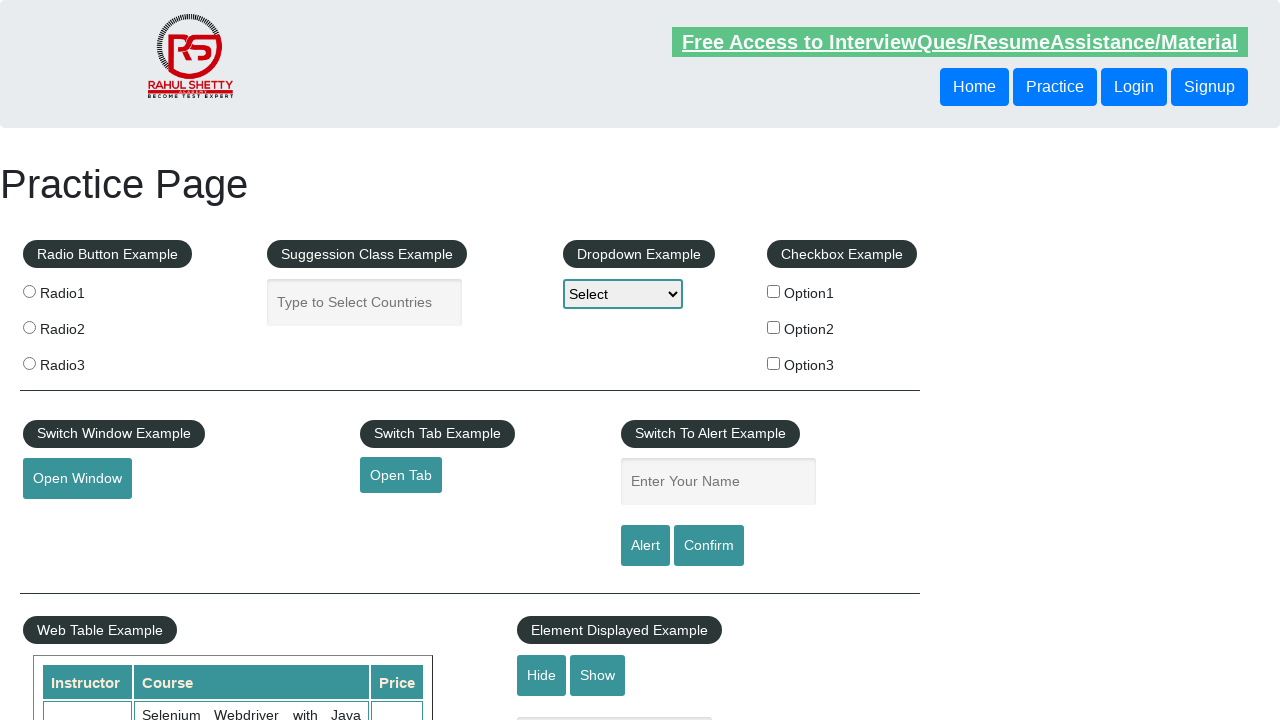

Filled name field with 'Ra' on #name
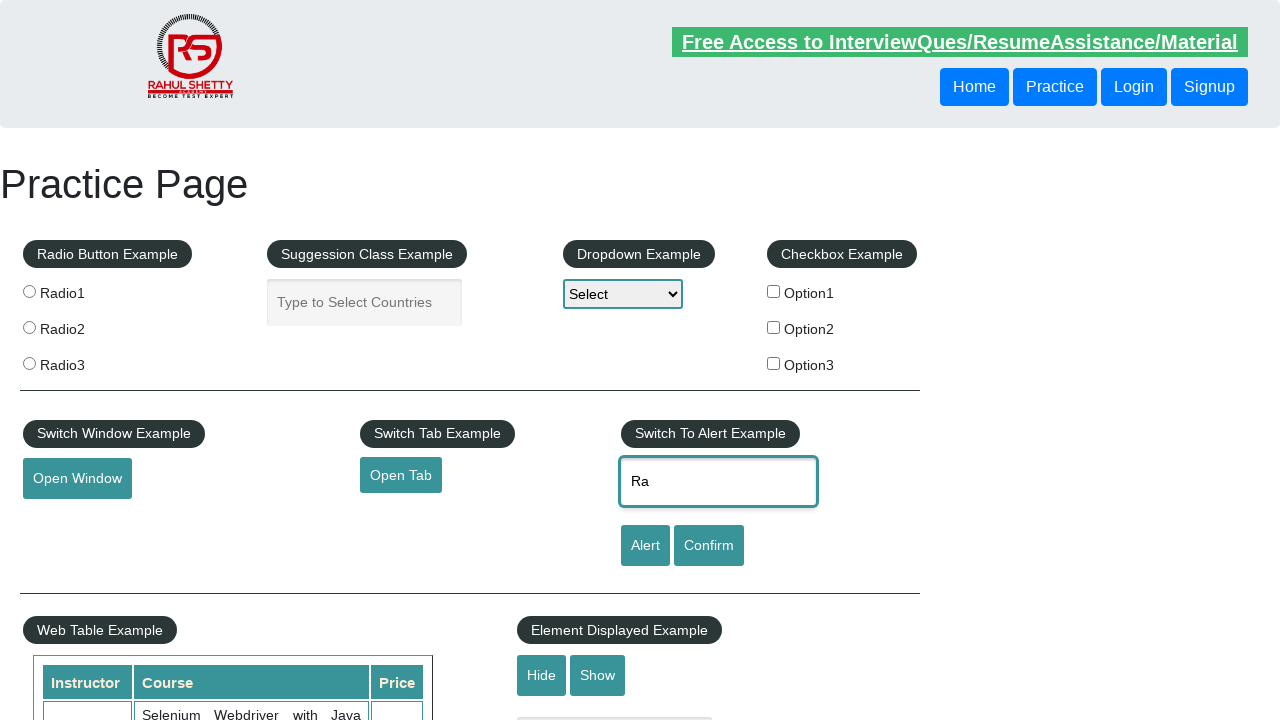

Clicked alert button to trigger alert dialog at (645, 546) on [id='alertbtn']
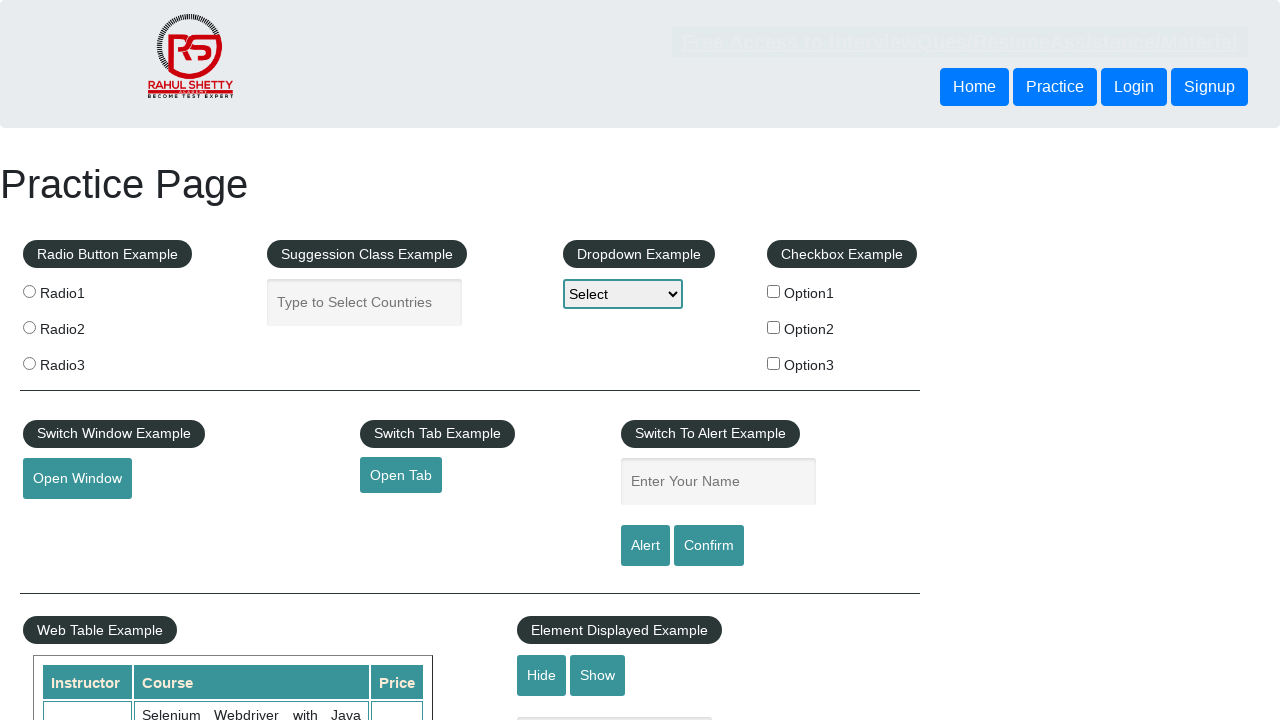

Set up dialog handler to accept alerts
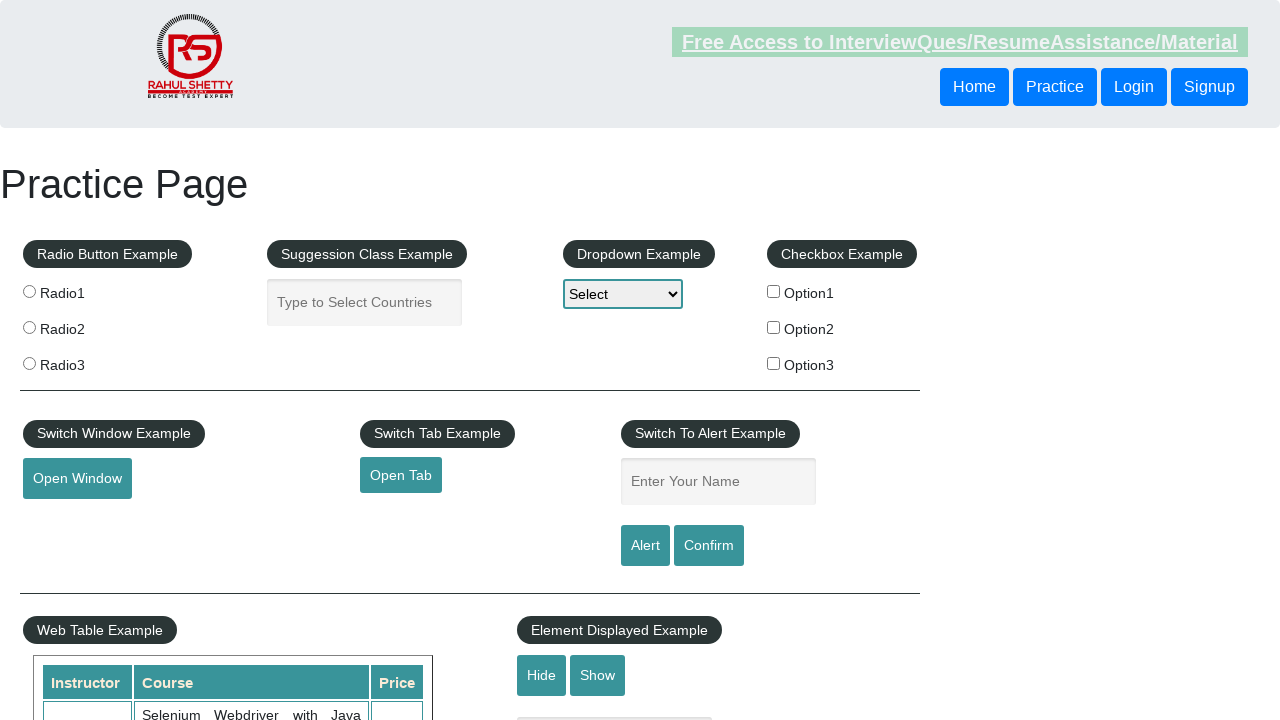

Clicked confirm button to trigger confirmation dialog at (709, 546) on #confirmbtn
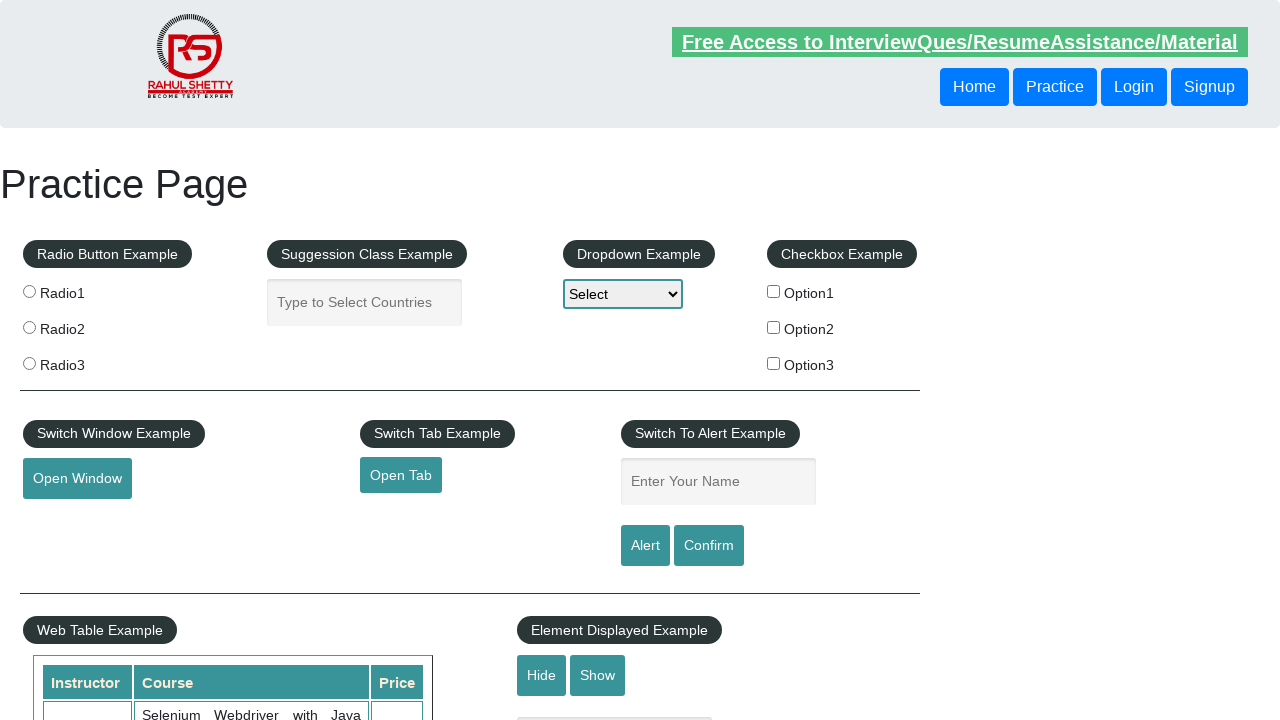

Confirmation dialog accepted by dialog handler
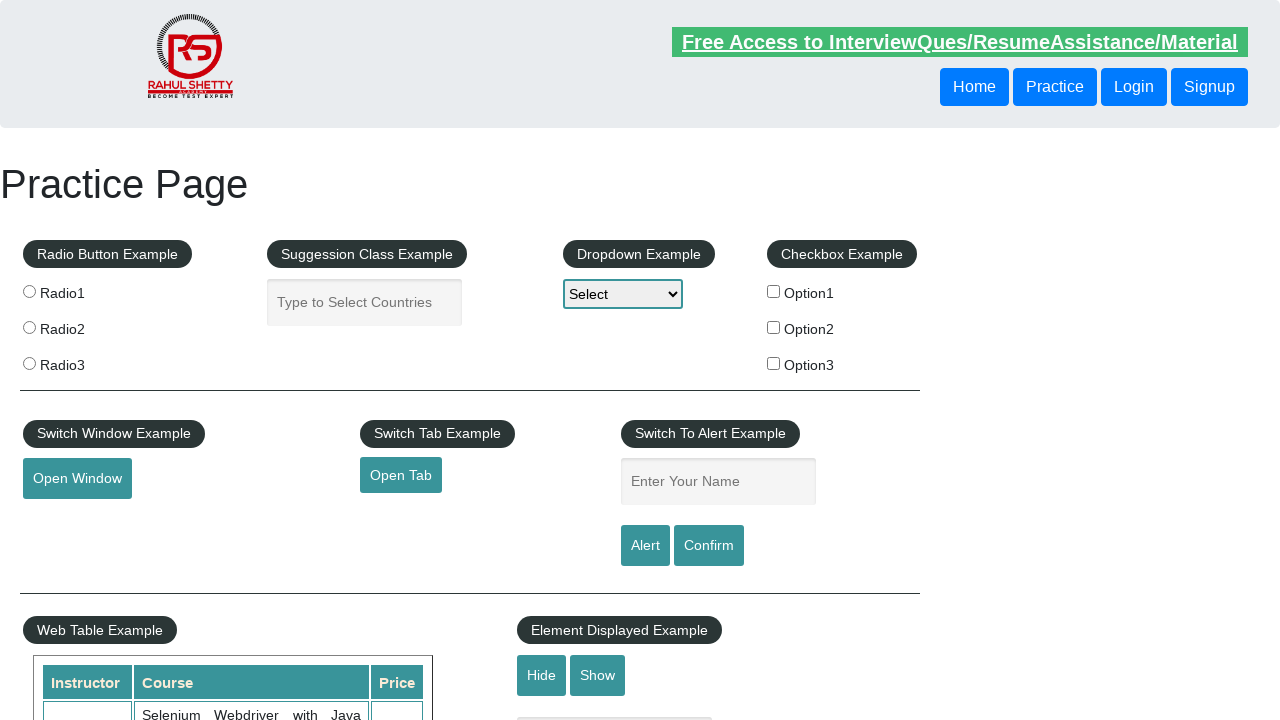

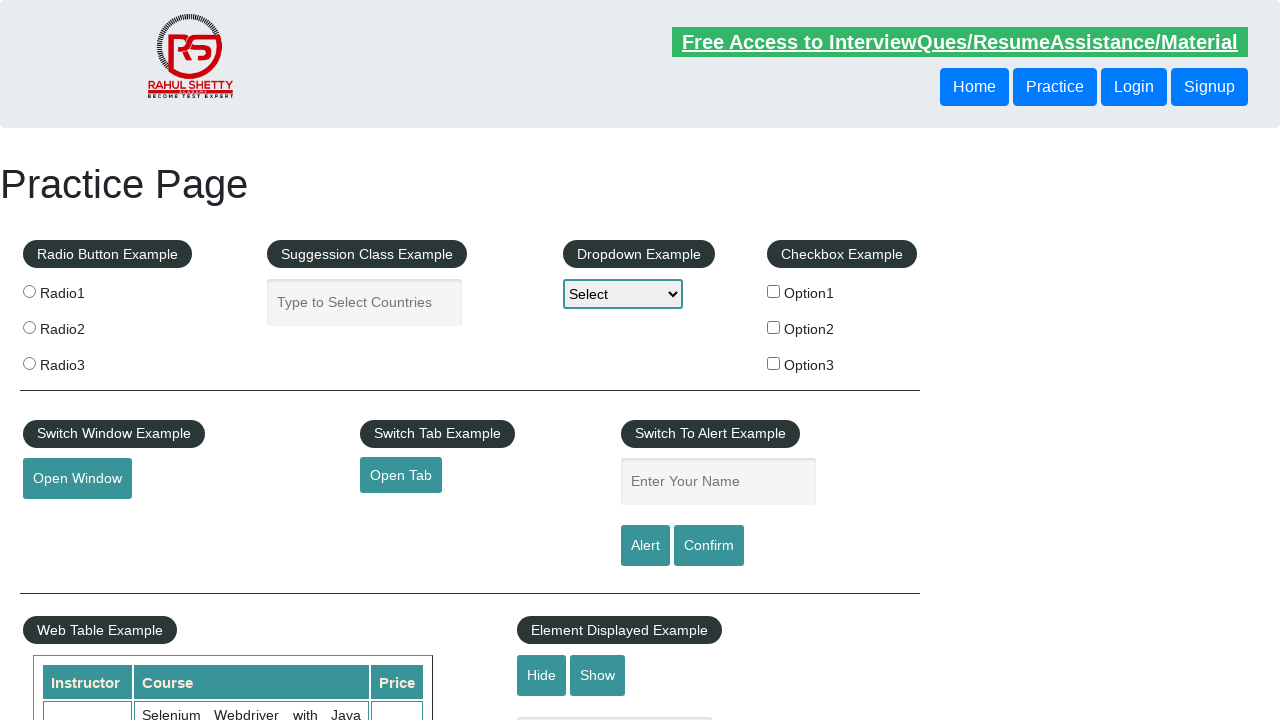